Tests handling a basic alert dialog by clicking Submit button, accepting the alert, and verifying the alert message

Starting URL: https://qavbox.github.io/demo/alerts/

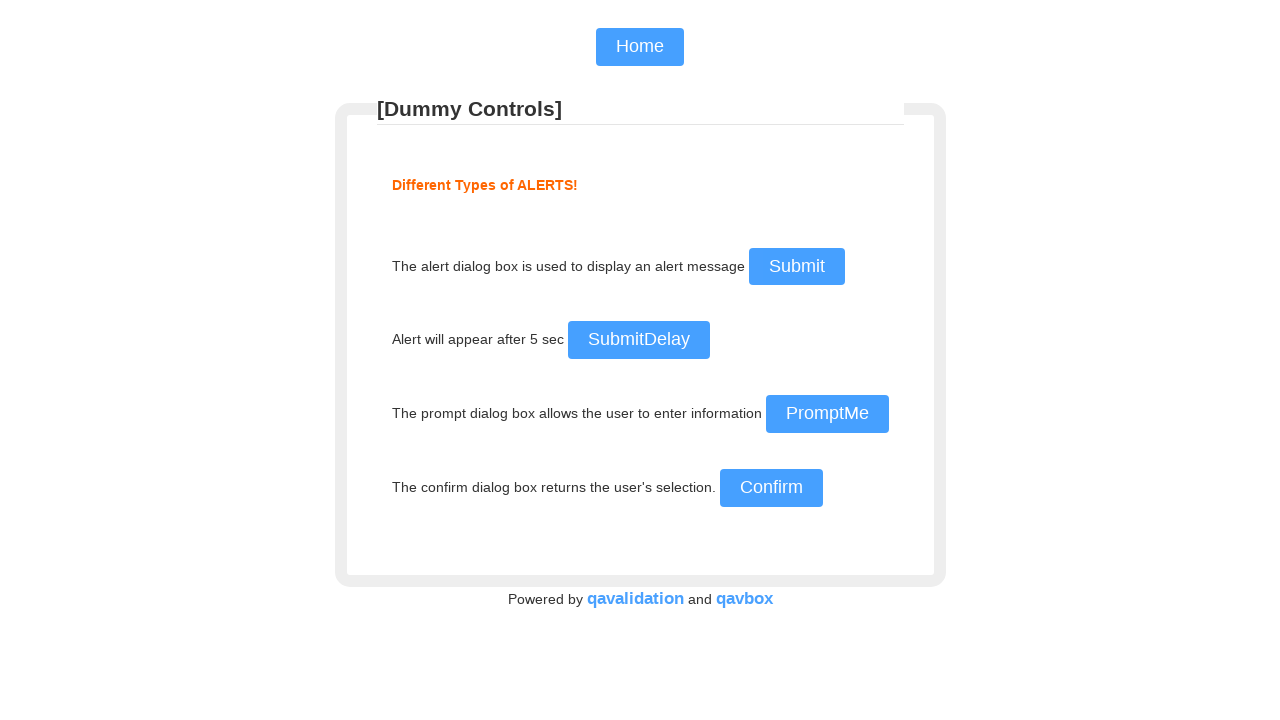

Accepted the alert dialog
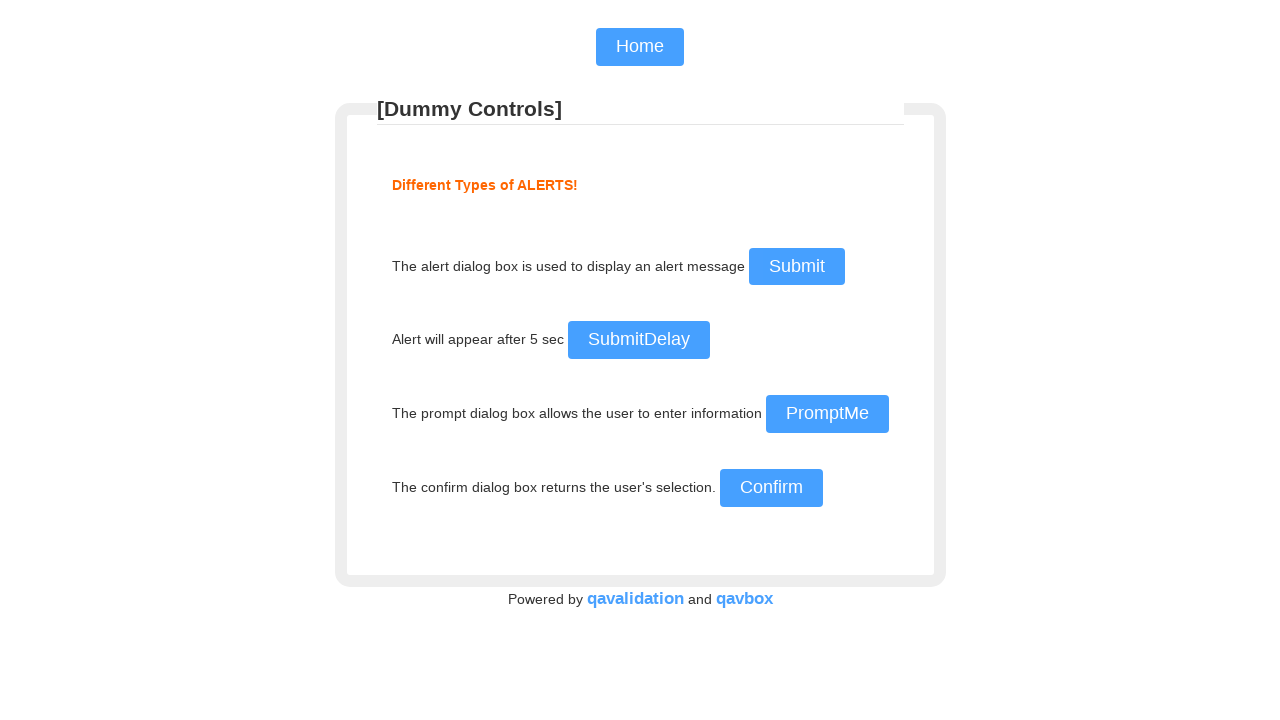

Clicked Submit button to trigger alert at (796, 267) on input[value='Submit']
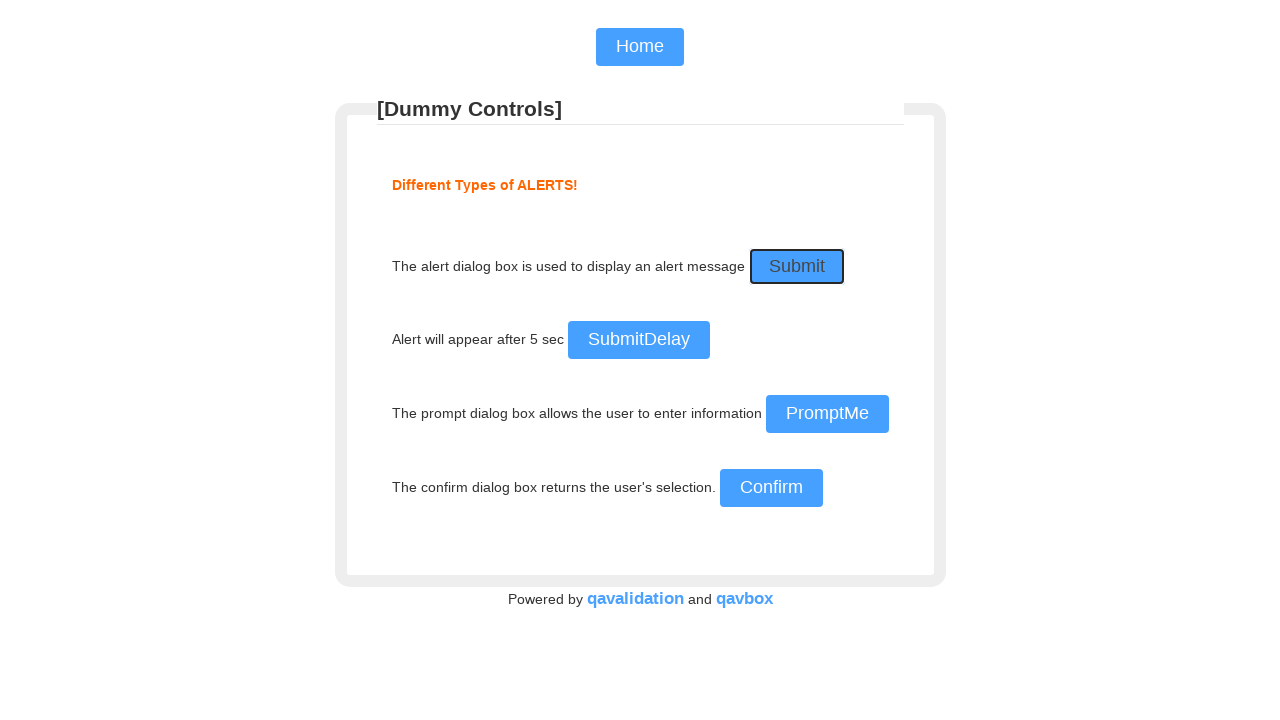

Waited for alert dialog to be handled
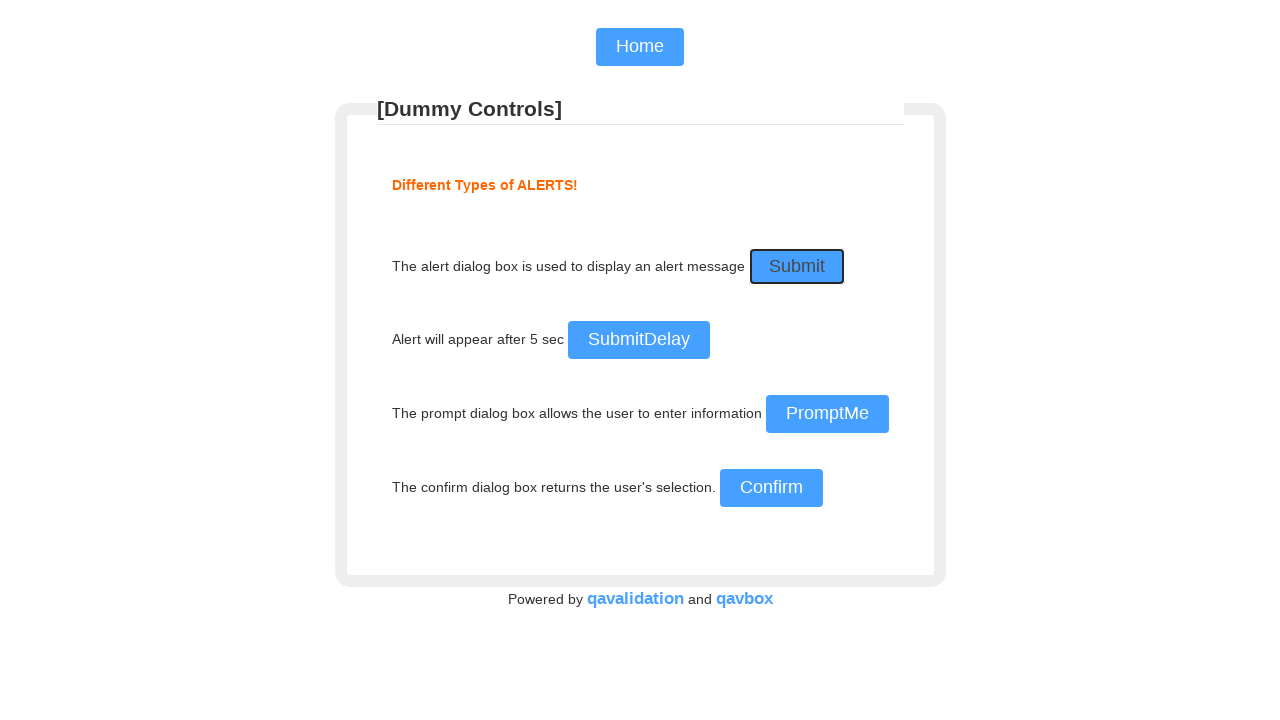

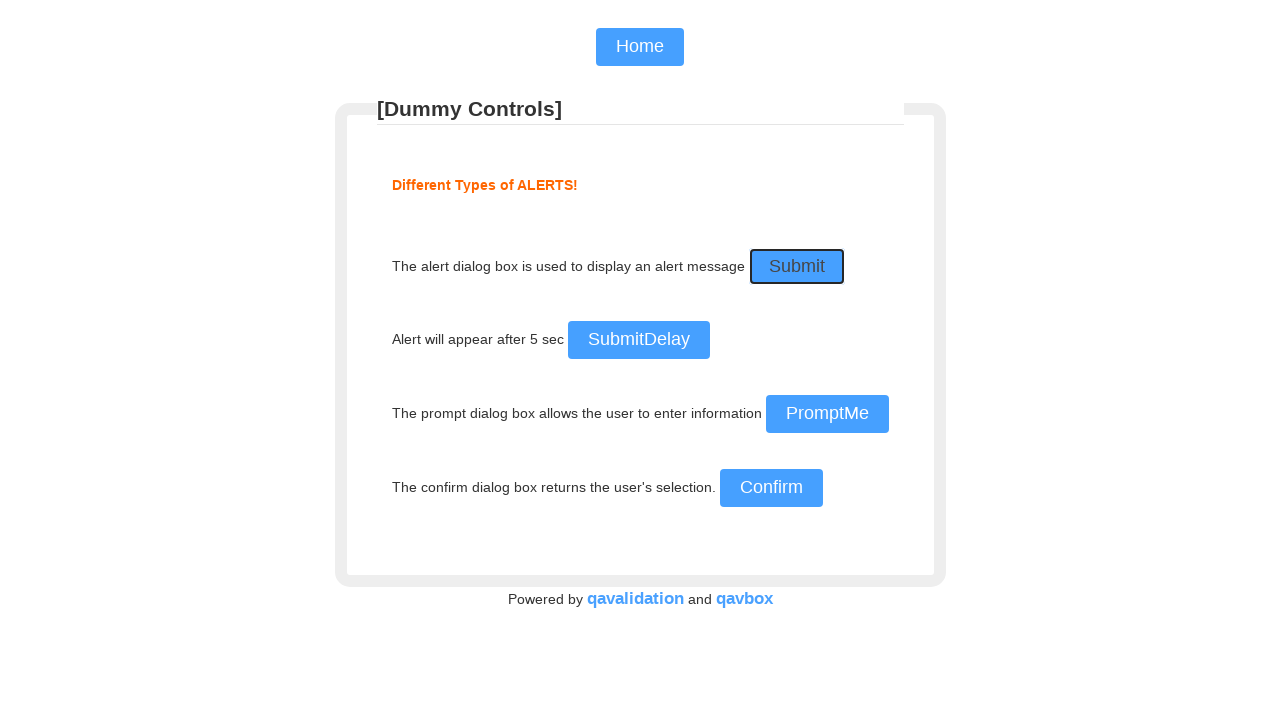